Tests the search functionality on python.org by entering "pycon" in the search field and verifying results are returned

Starting URL: http://www.python.org

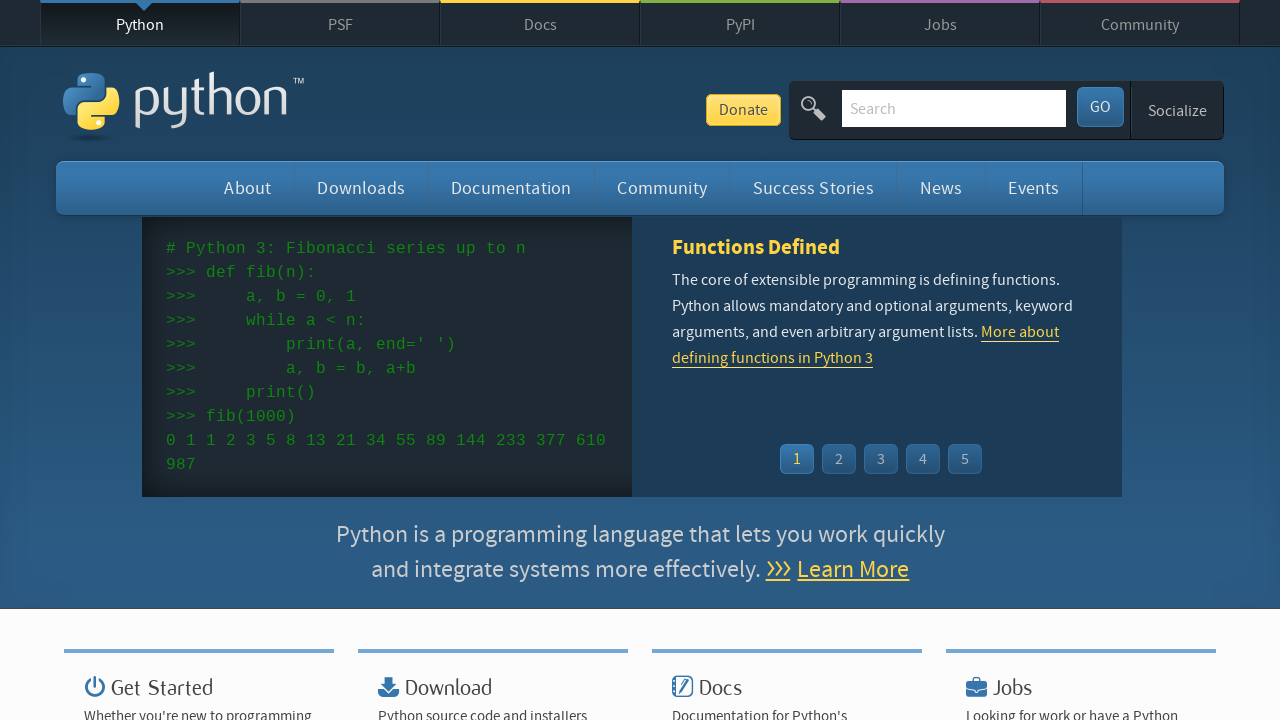

Filled search field with 'pycon' on input[name='q']
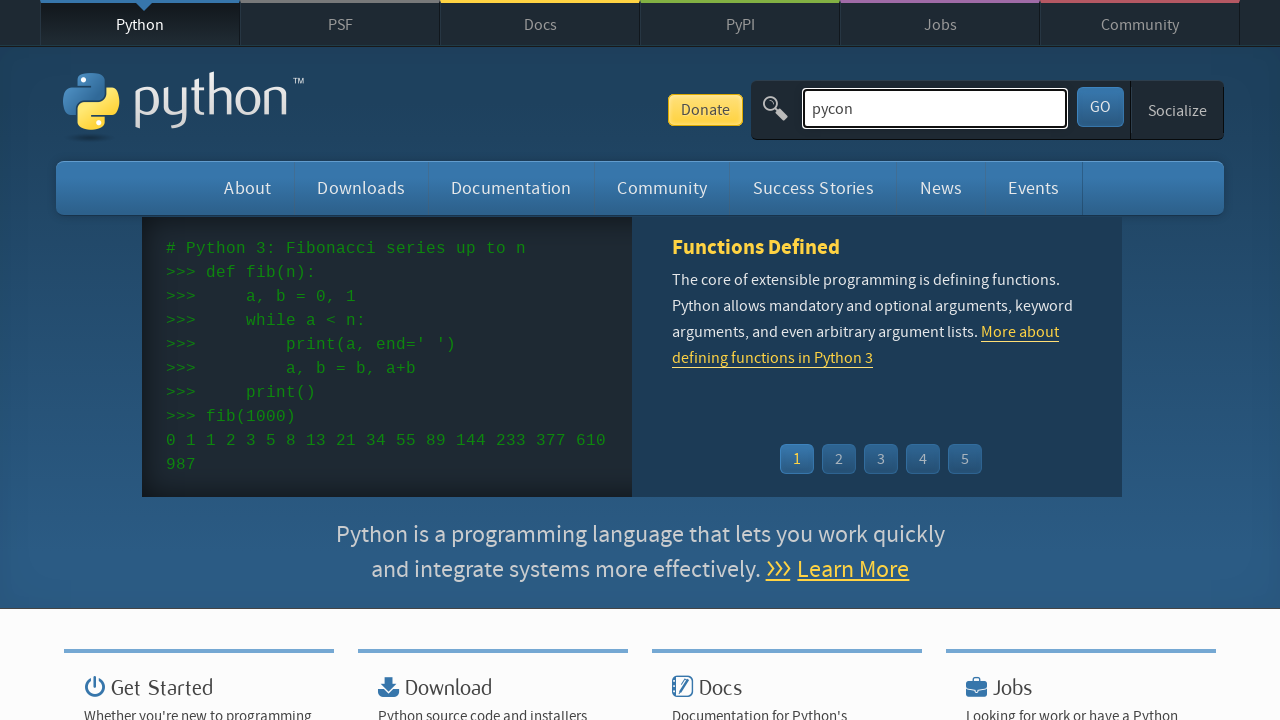

Pressed Enter to submit search on input[name='q']
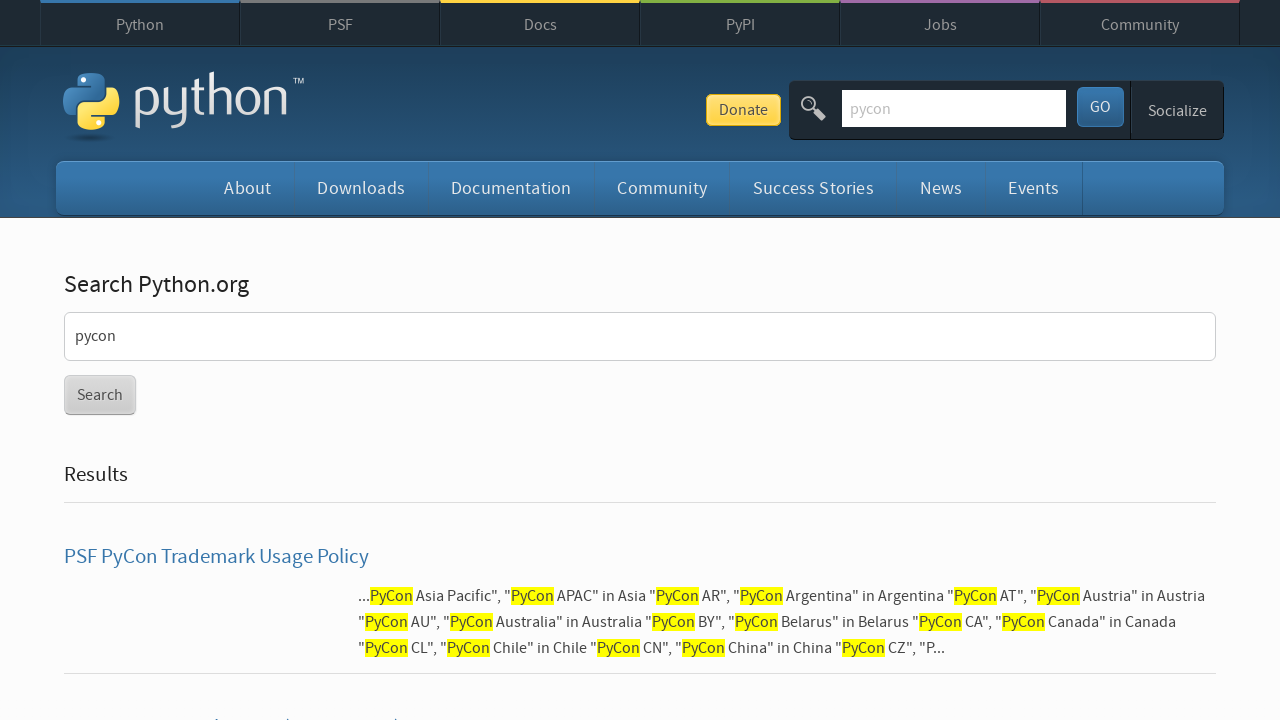

Waited for page to load (networkidle)
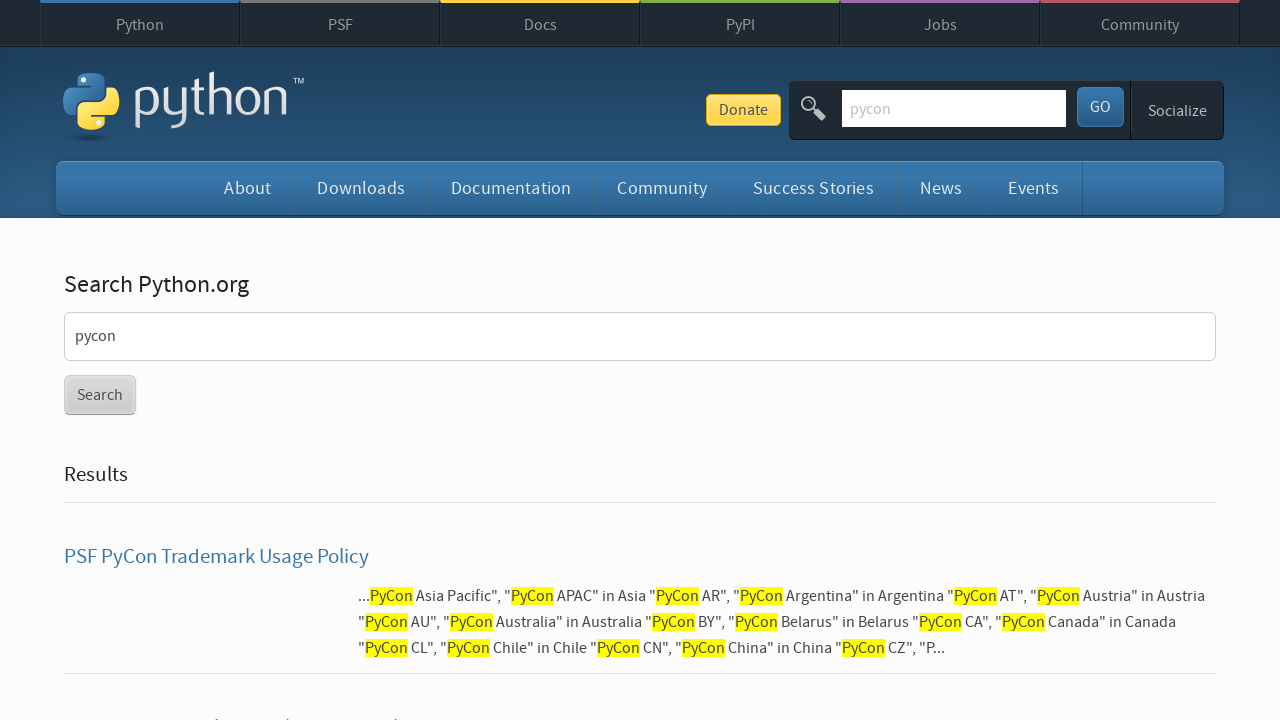

Verified search results are returned (no 'No results found' message)
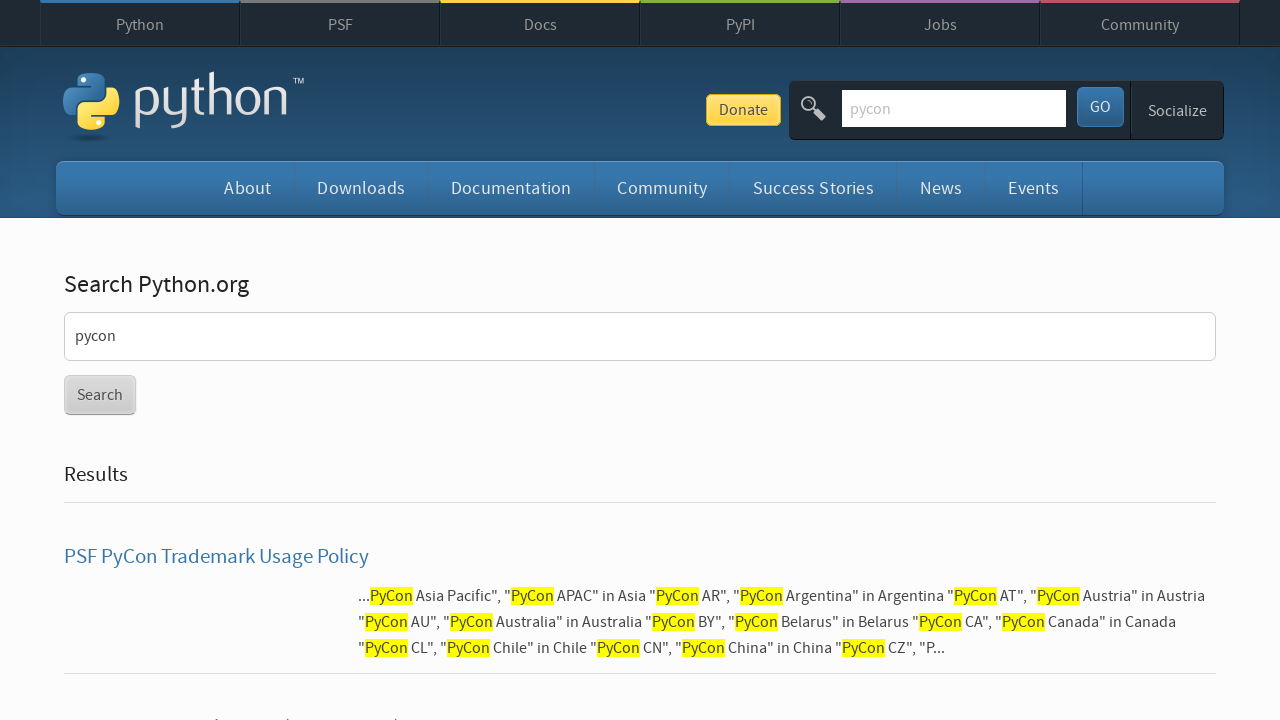

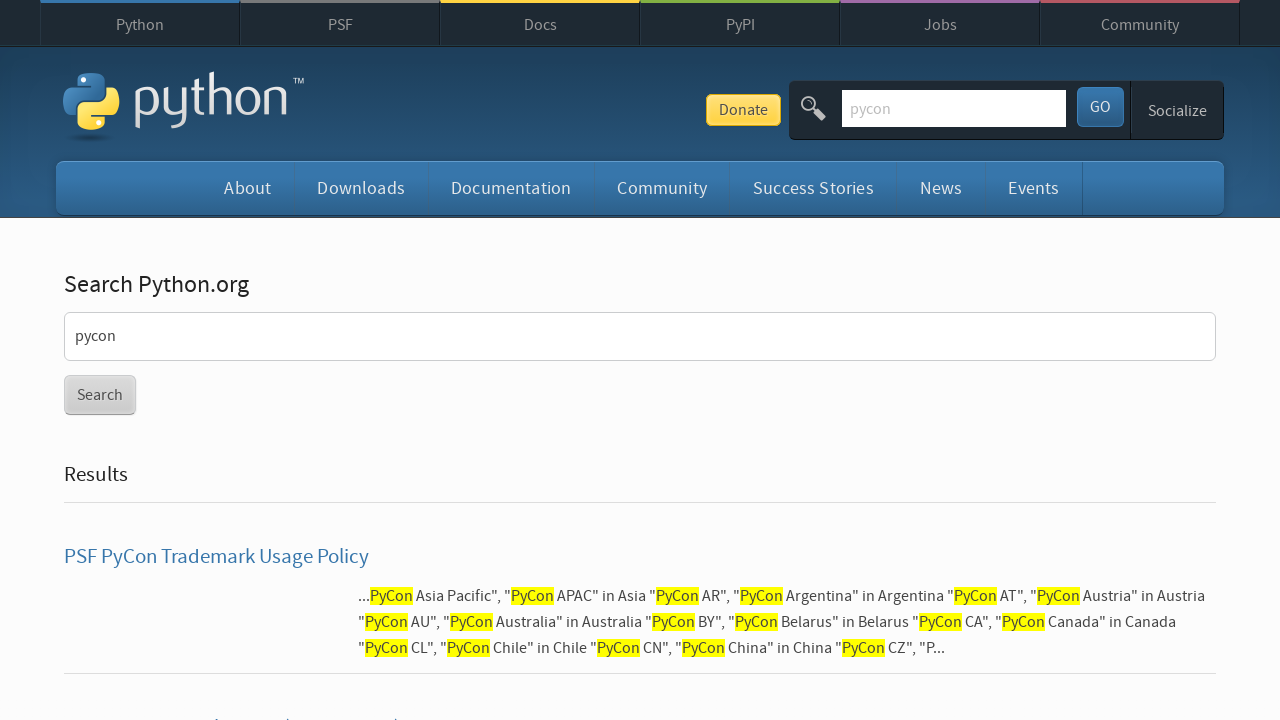